Tests that entered text is trimmed when saving edits

Starting URL: https://demo.playwright.dev/todomvc

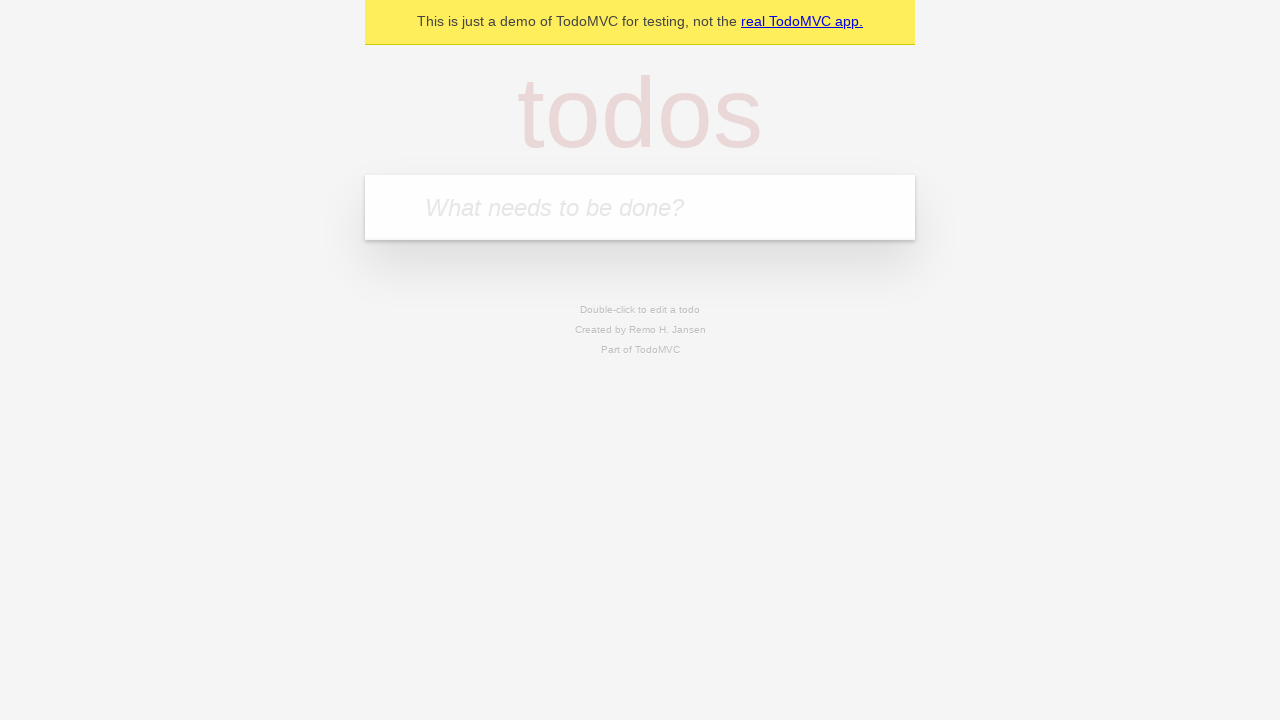

Filled todo input with 'buy some cheese' on internal:attr=[placeholder="What needs to be done?"i]
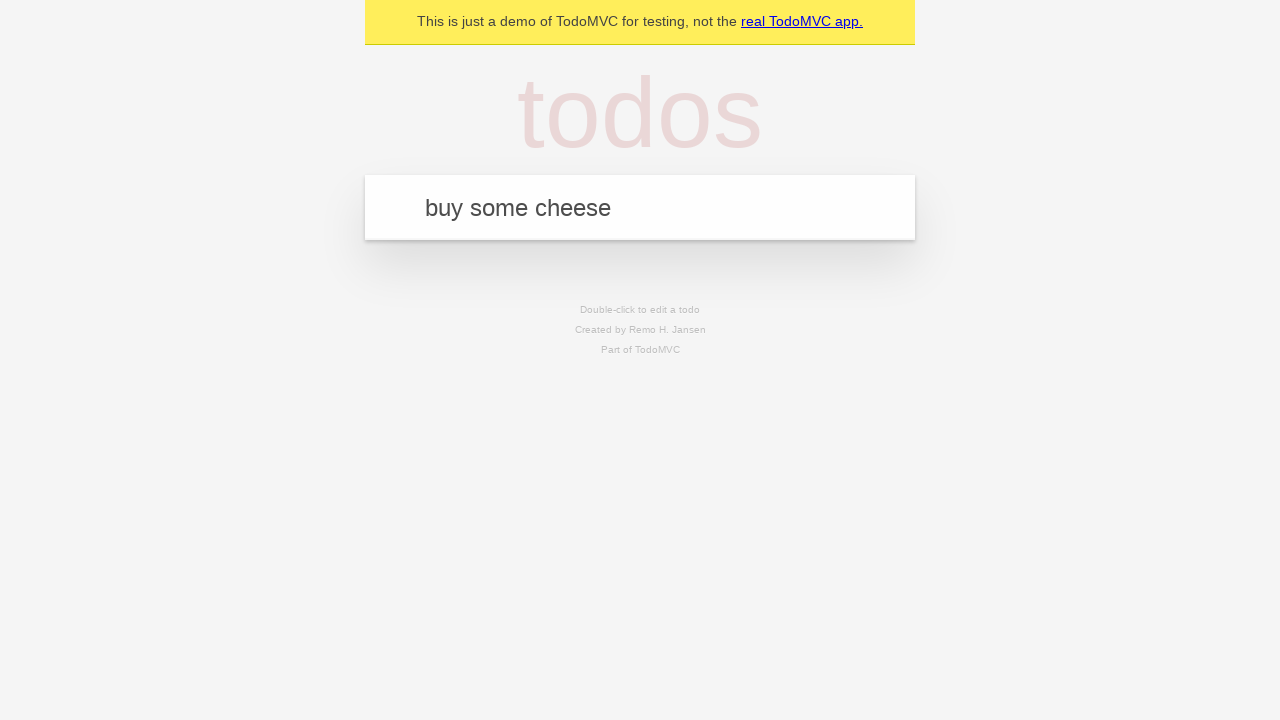

Pressed Enter to create first todo on internal:attr=[placeholder="What needs to be done?"i]
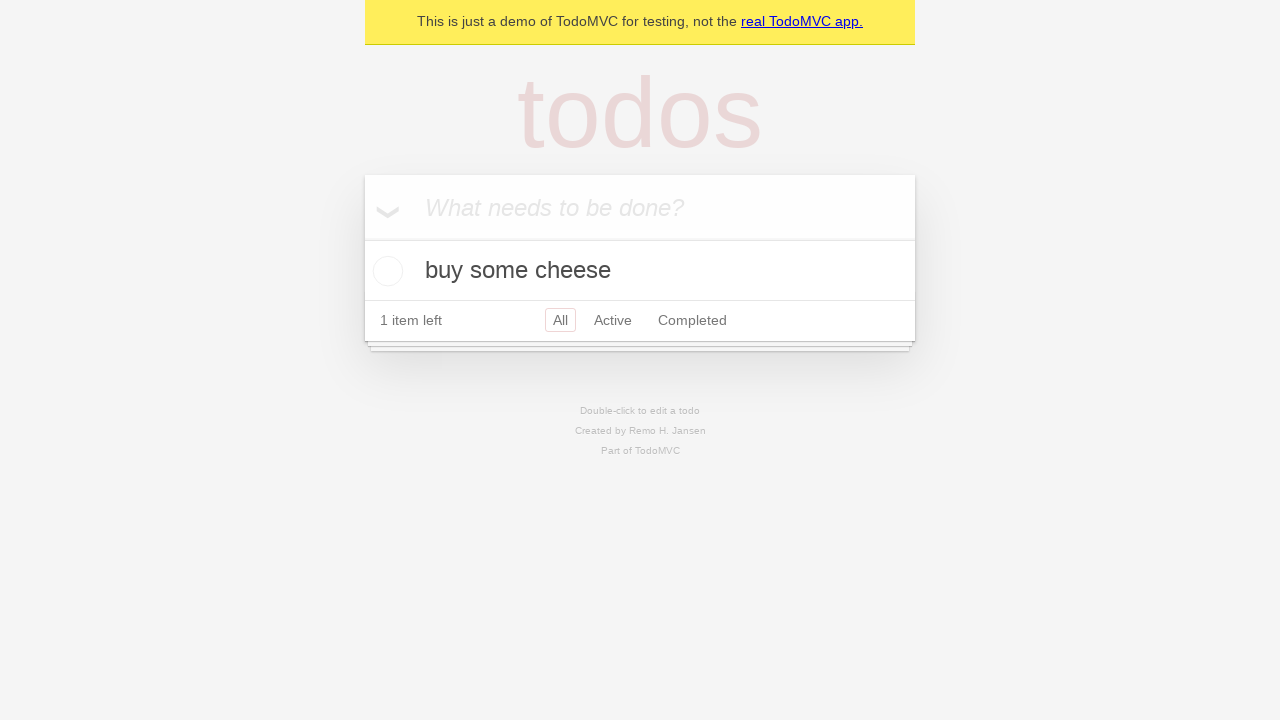

Filled todo input with 'feed the cat' on internal:attr=[placeholder="What needs to be done?"i]
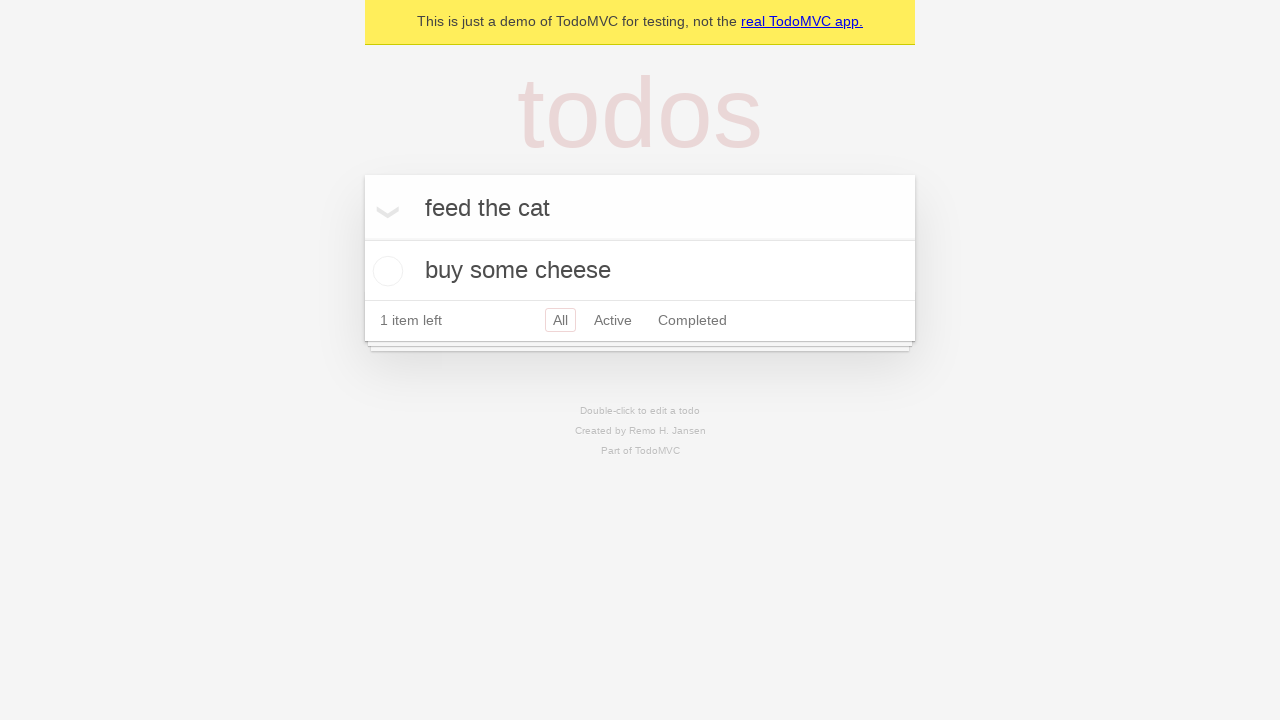

Pressed Enter to create second todo on internal:attr=[placeholder="What needs to be done?"i]
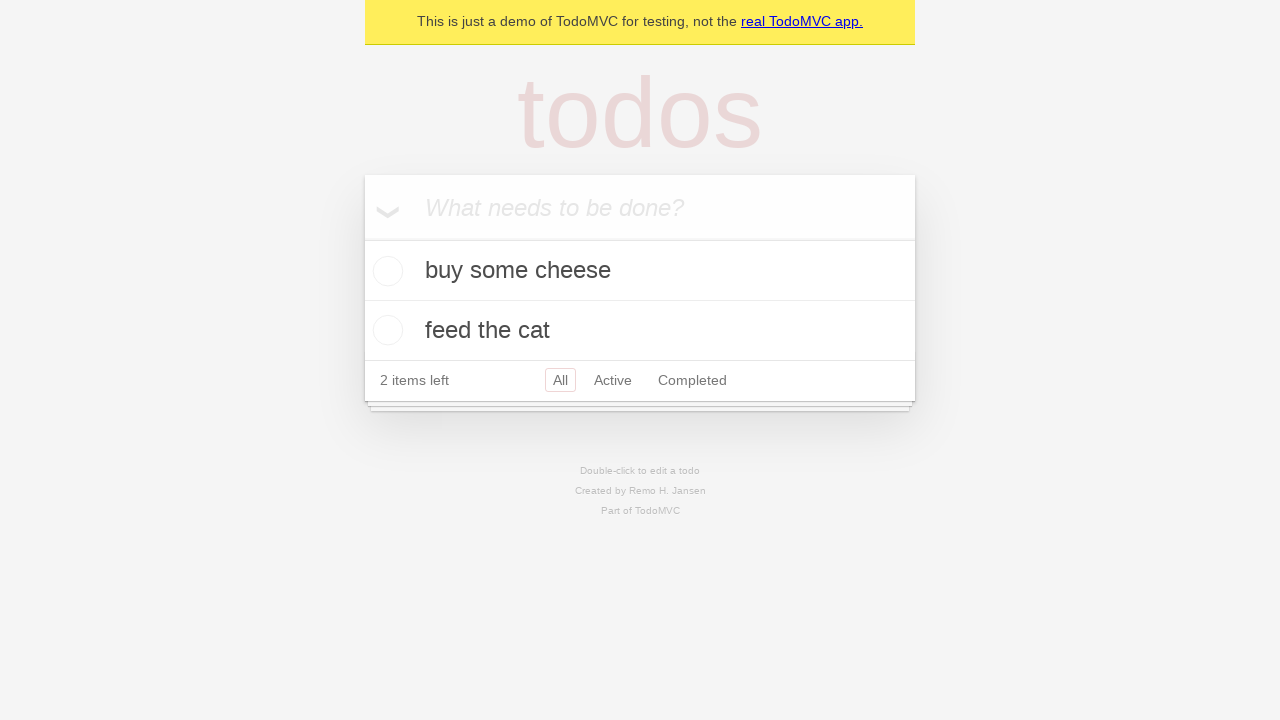

Filled todo input with 'book a doctors appointment' on internal:attr=[placeholder="What needs to be done?"i]
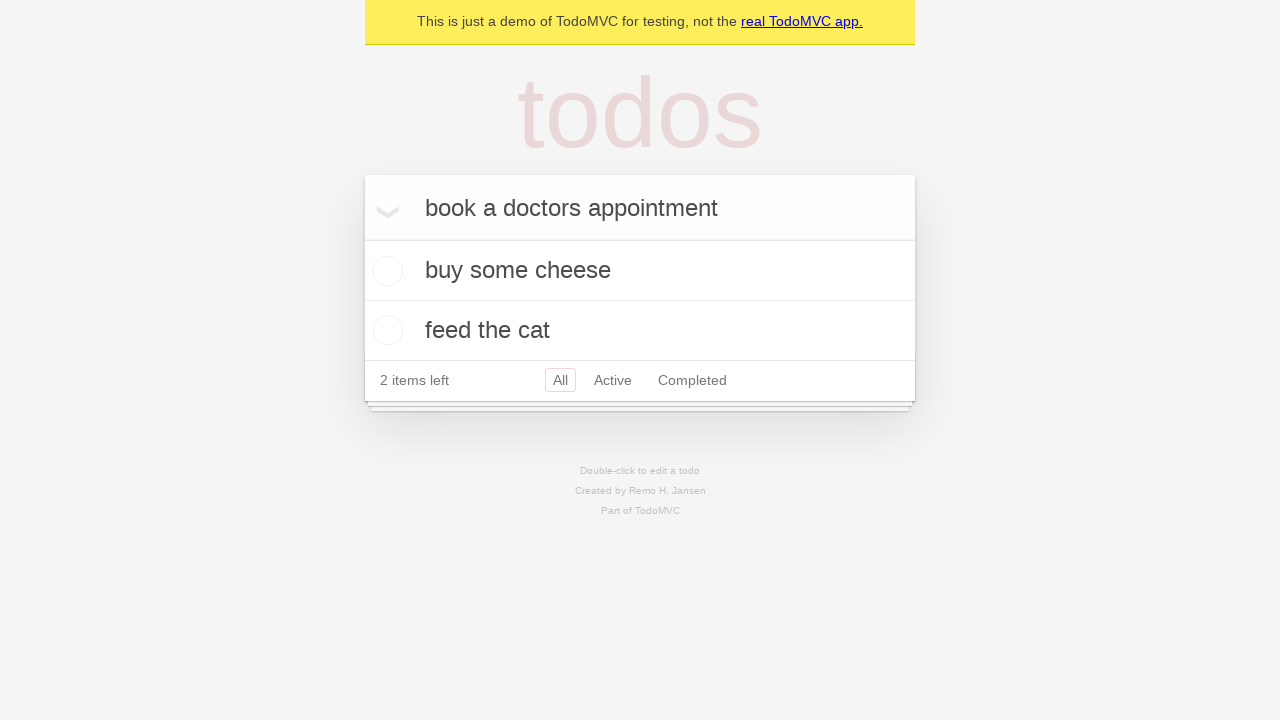

Pressed Enter to create third todo on internal:attr=[placeholder="What needs to be done?"i]
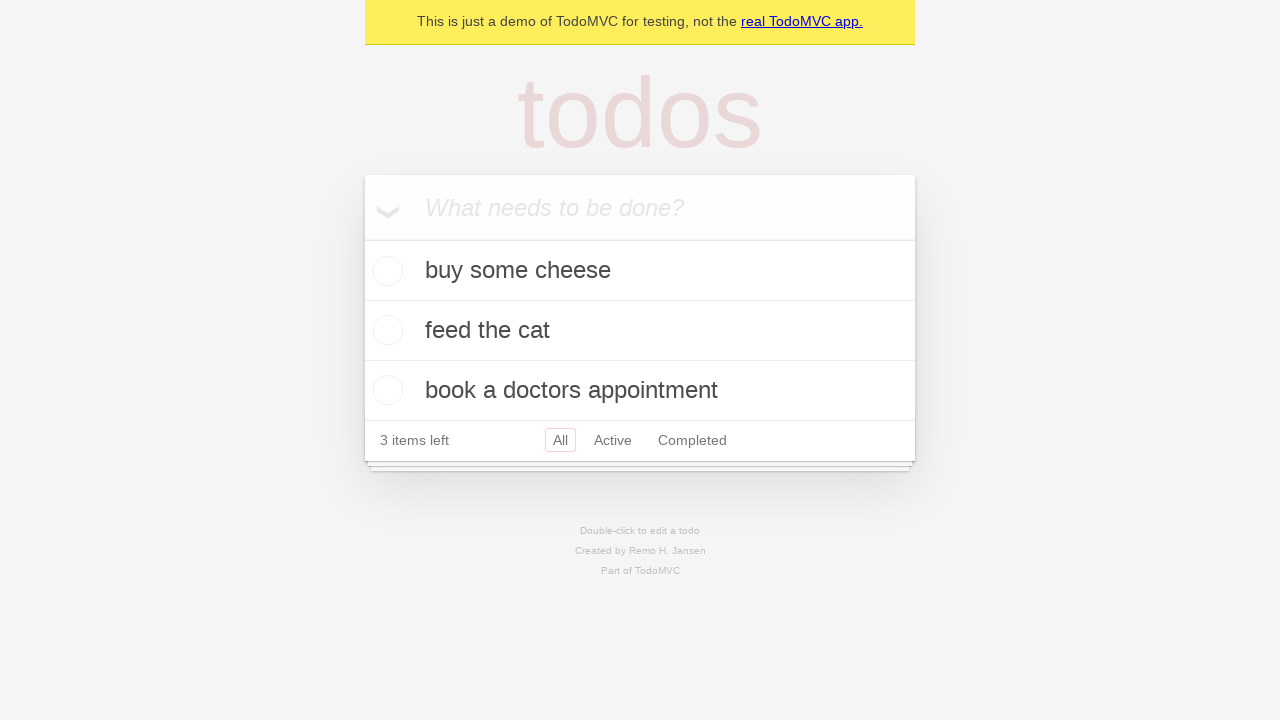

Waited for all 3 todos to be displayed
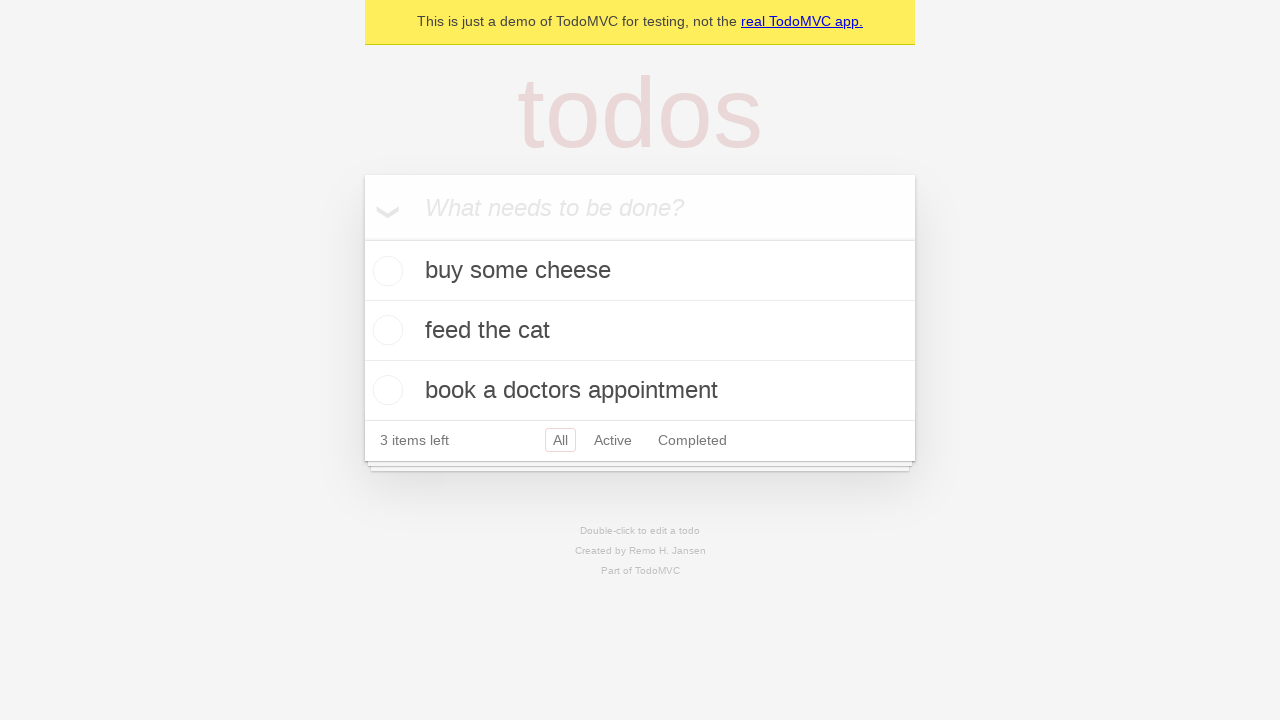

Double-clicked second todo to enter edit mode at (640, 331) on internal:testid=[data-testid="todo-item"s] >> nth=1
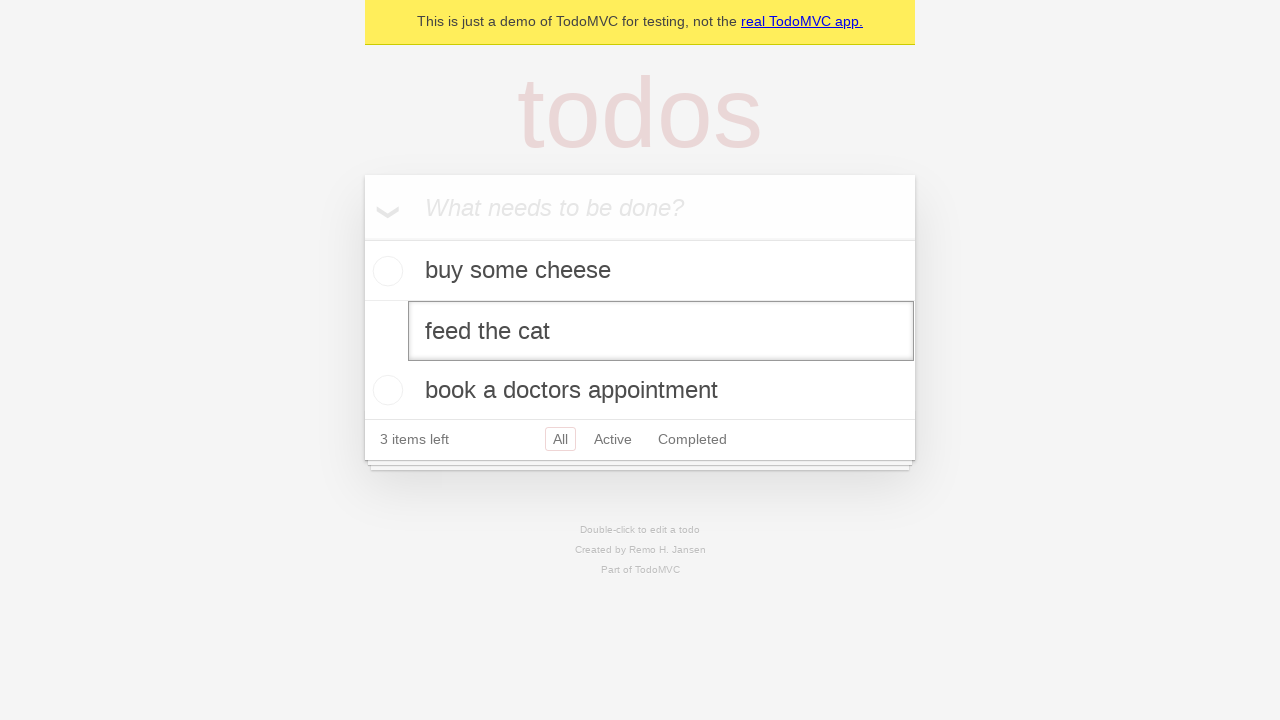

Filled edit field with text containing leading and trailing spaces on internal:testid=[data-testid="todo-item"s] >> nth=1 >> internal:role=textbox[nam
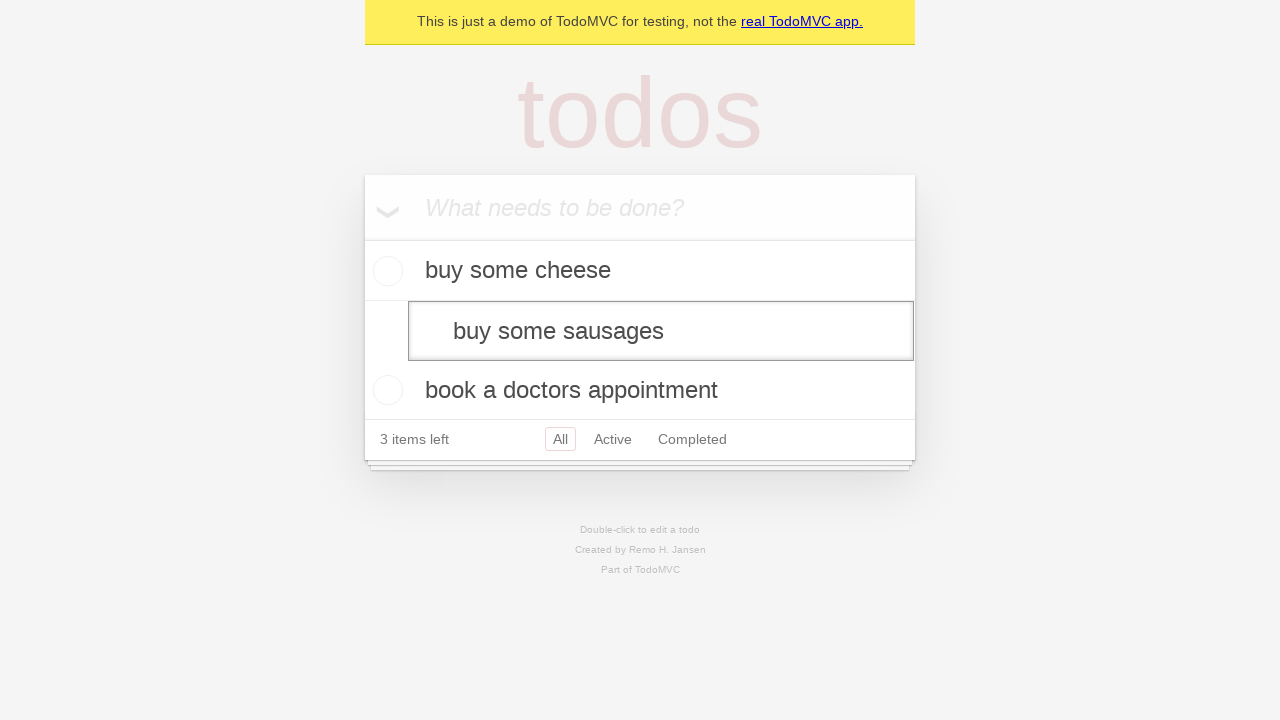

Pressed Enter to save edited todo - text should be trimmed on internal:testid=[data-testid="todo-item"s] >> nth=1 >> internal:role=textbox[nam
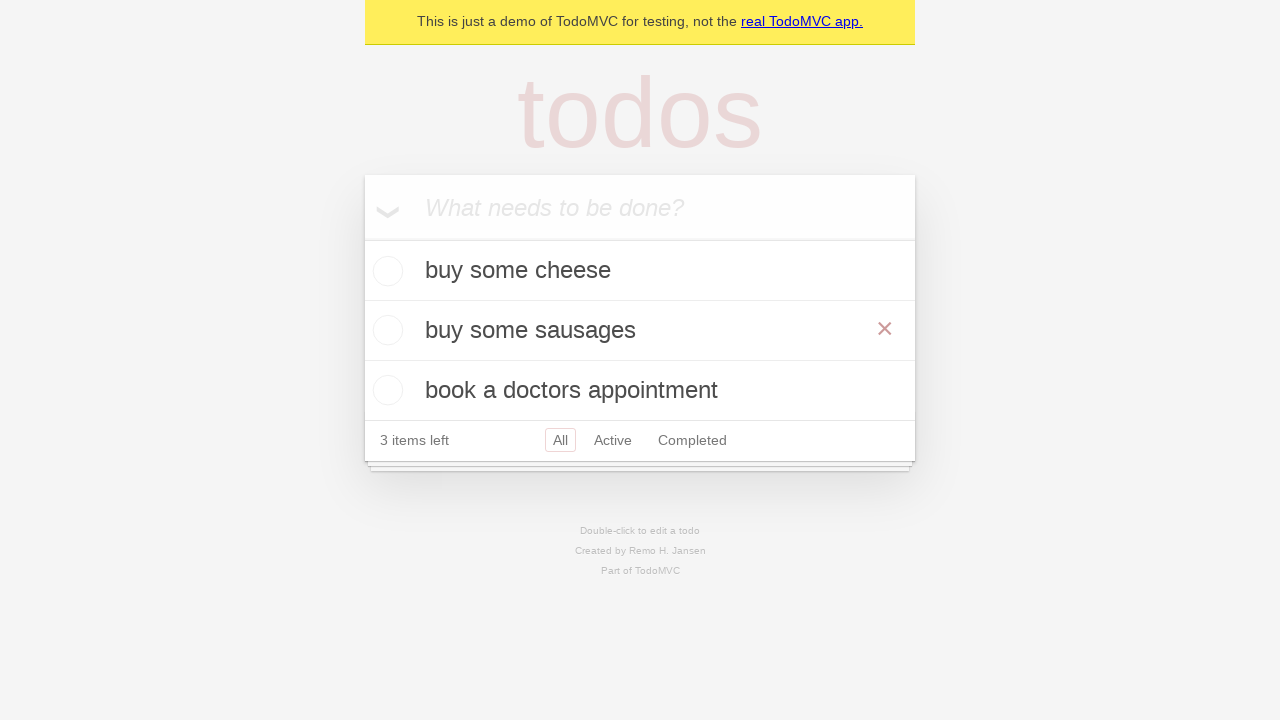

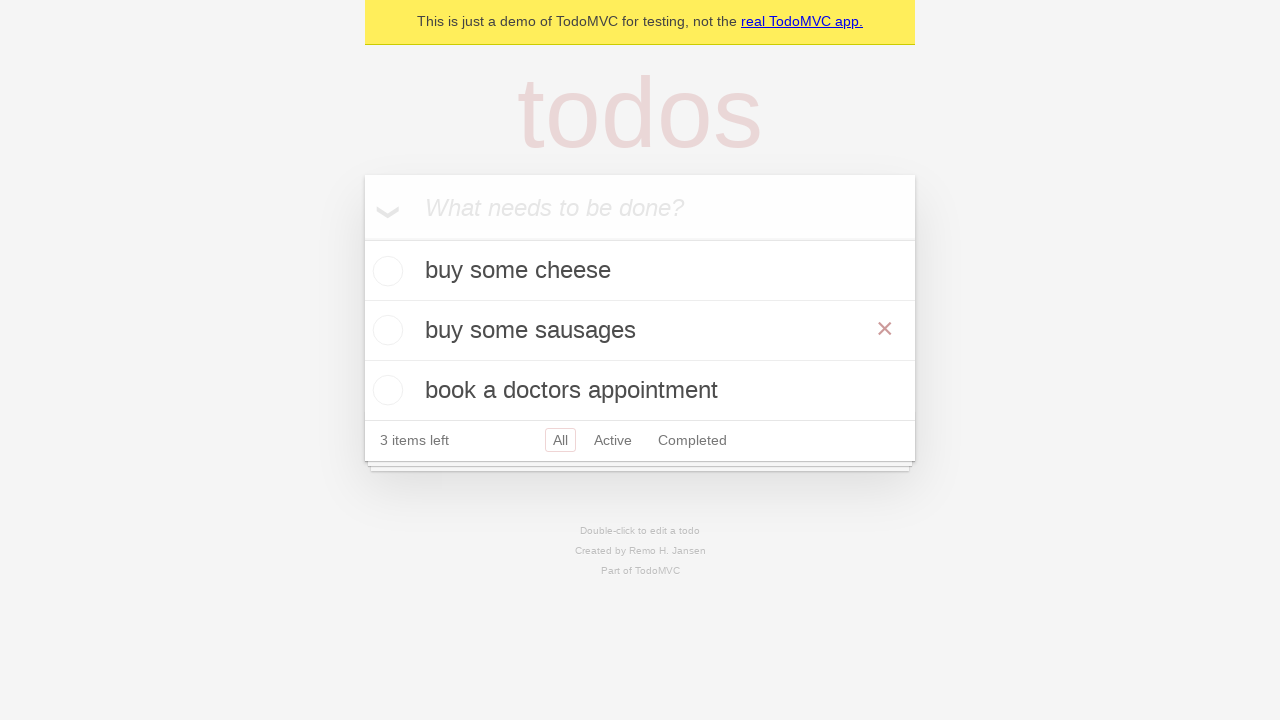